Tests the age calculator form by entering a name and age, submitting the form, and verifying the result message

Starting URL: https://kristinek.github.io/site/examples/age

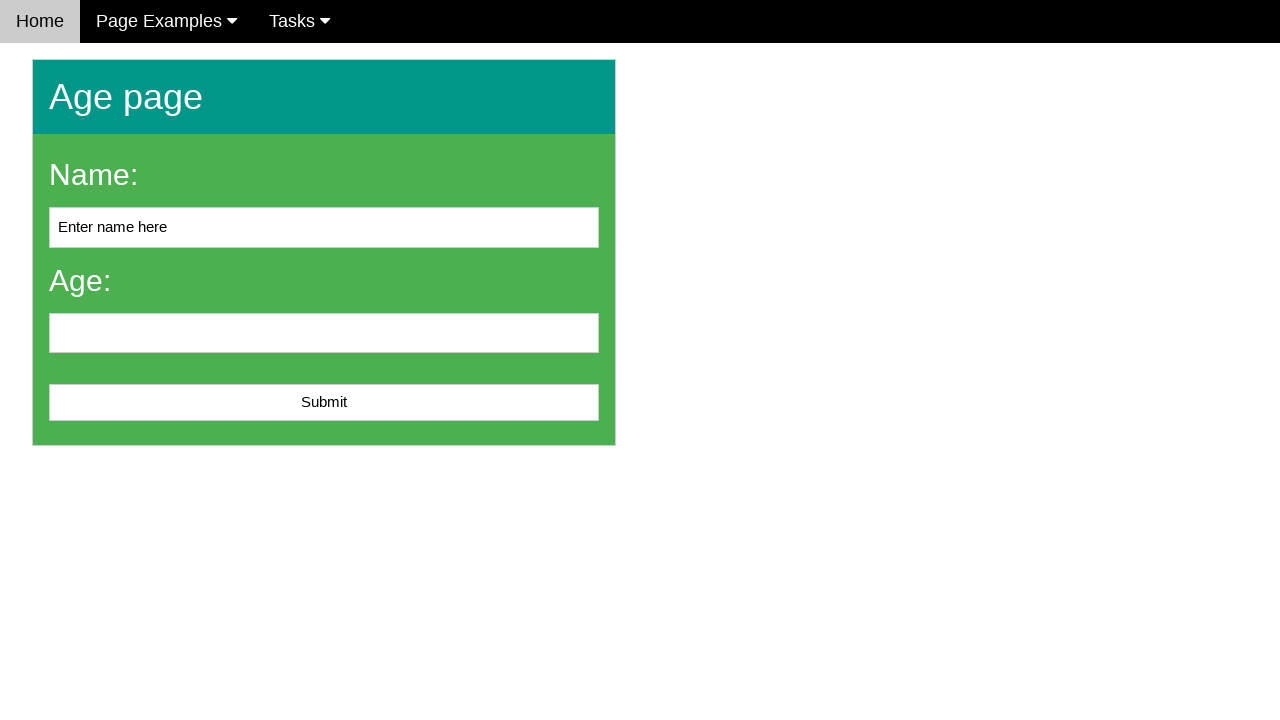

Cleared the name input field on #name
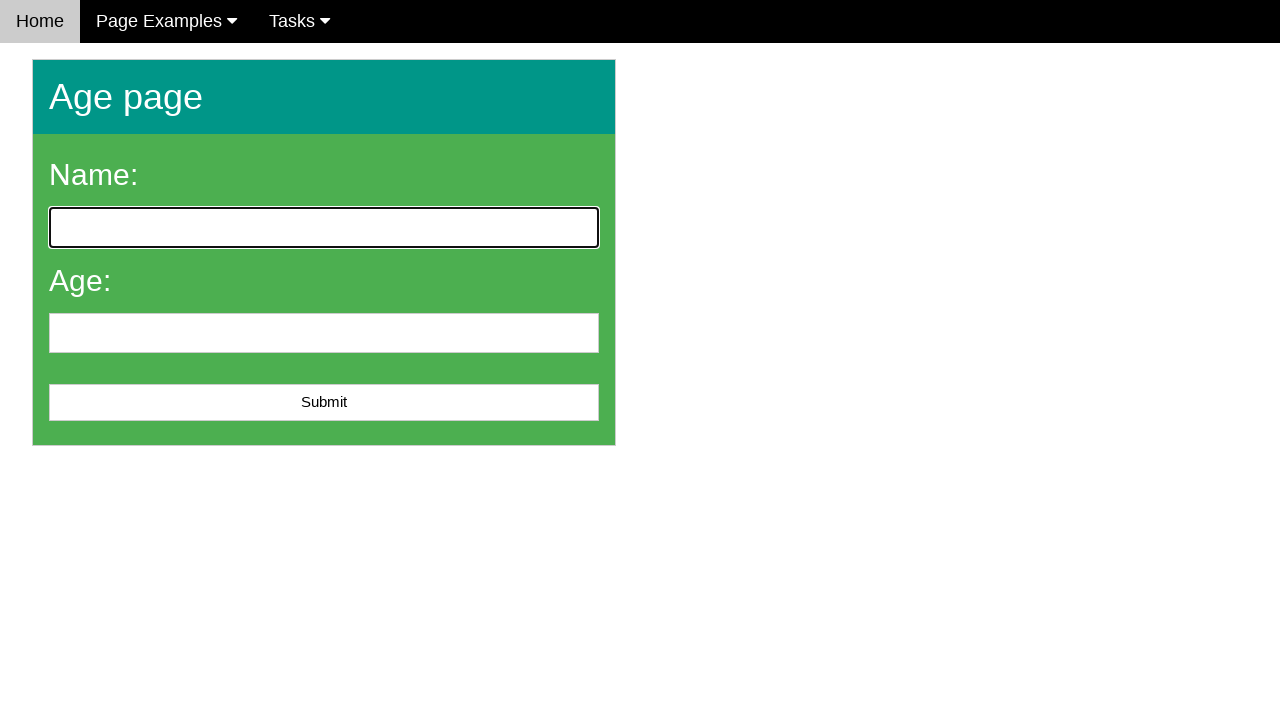

Filled name field with 'Michael' on #name
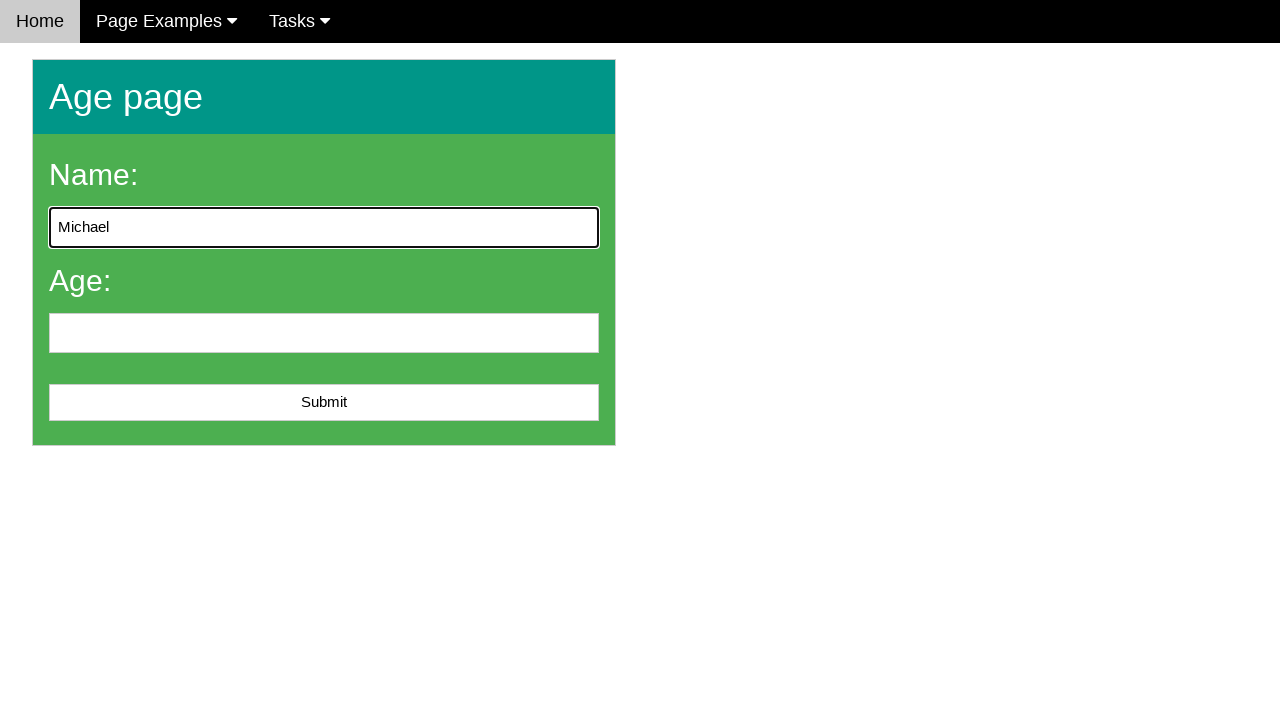

Filled age field with '28' on #age
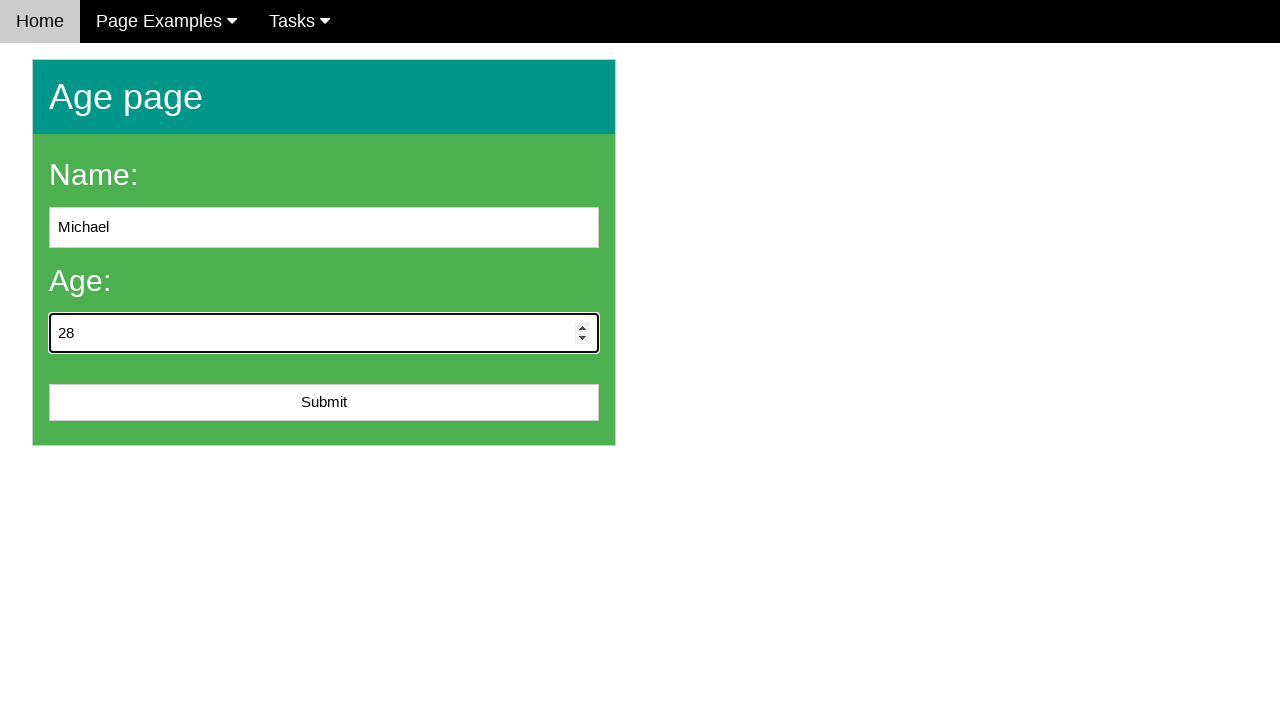

Clicked the submit button at (324, 403) on #submit
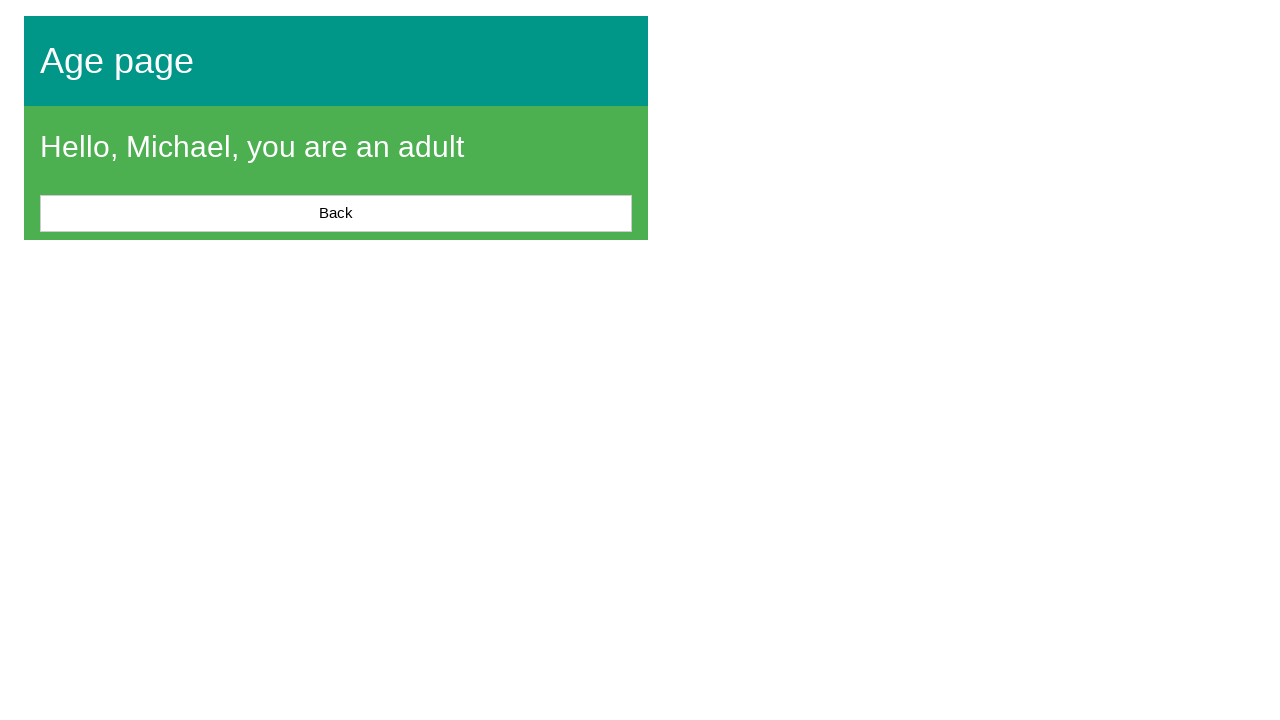

Located the message element
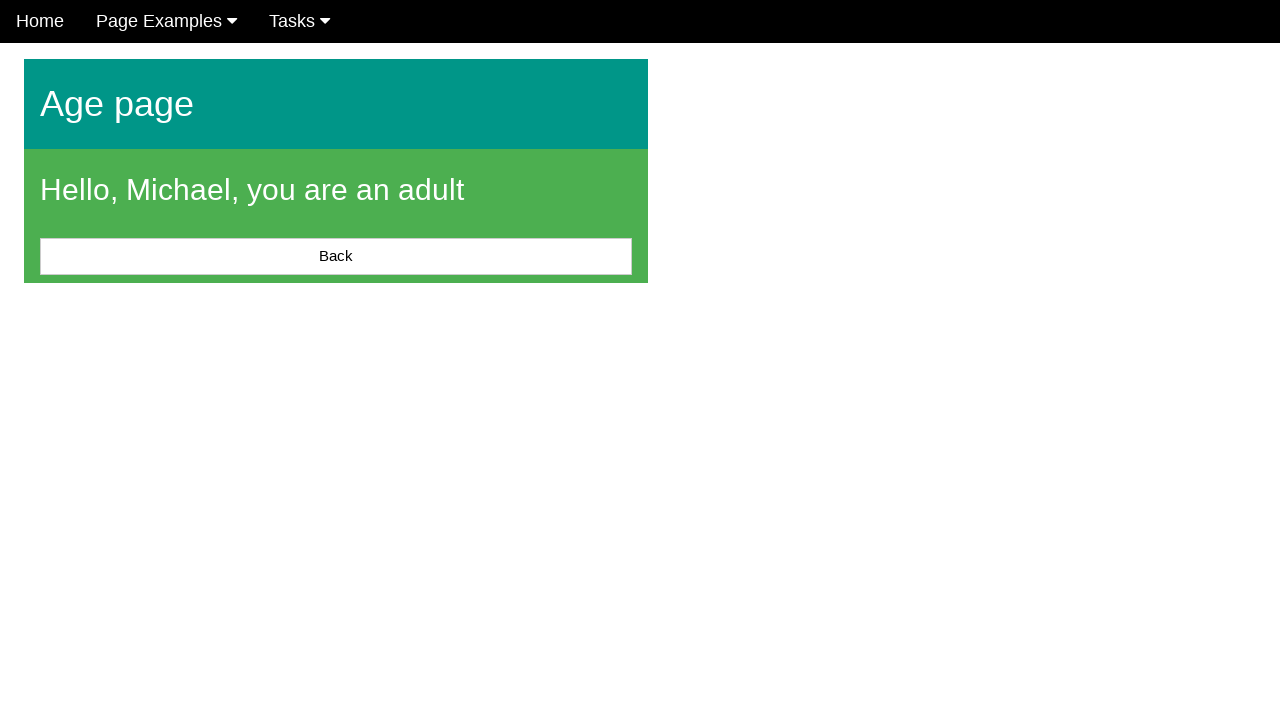

Waited for the message element to appear
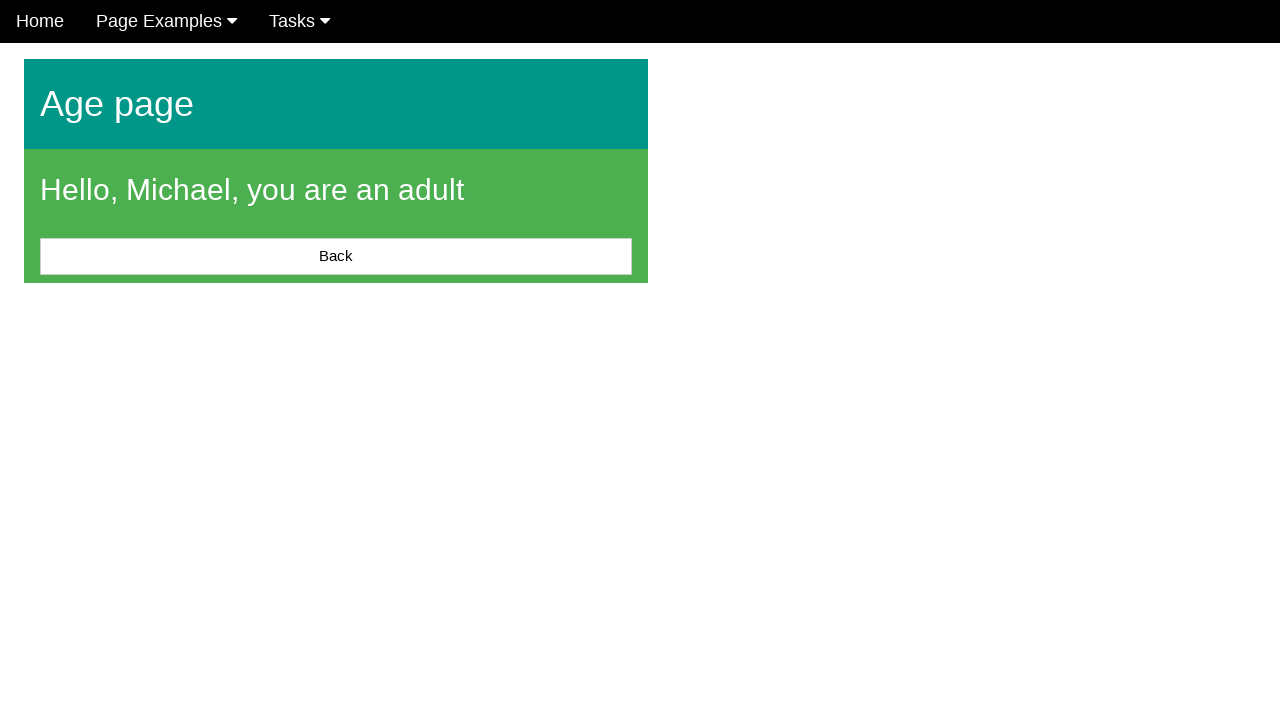

Verified that the result message is not empty
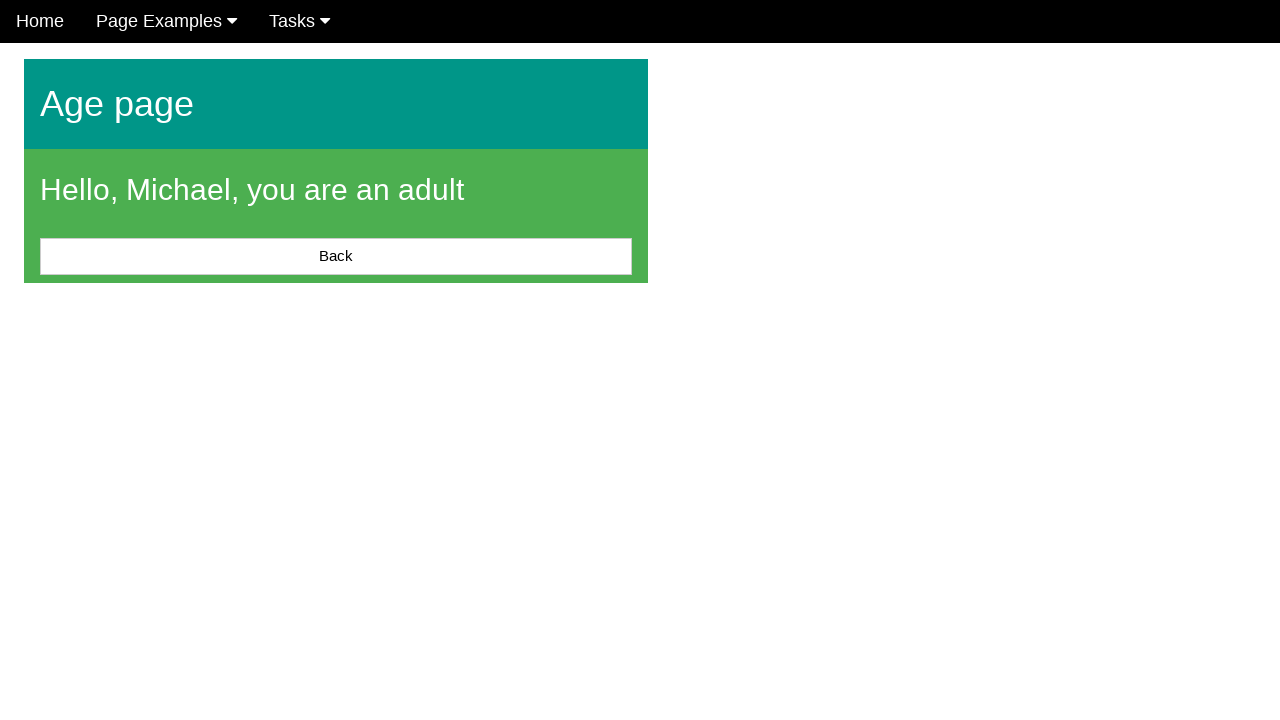

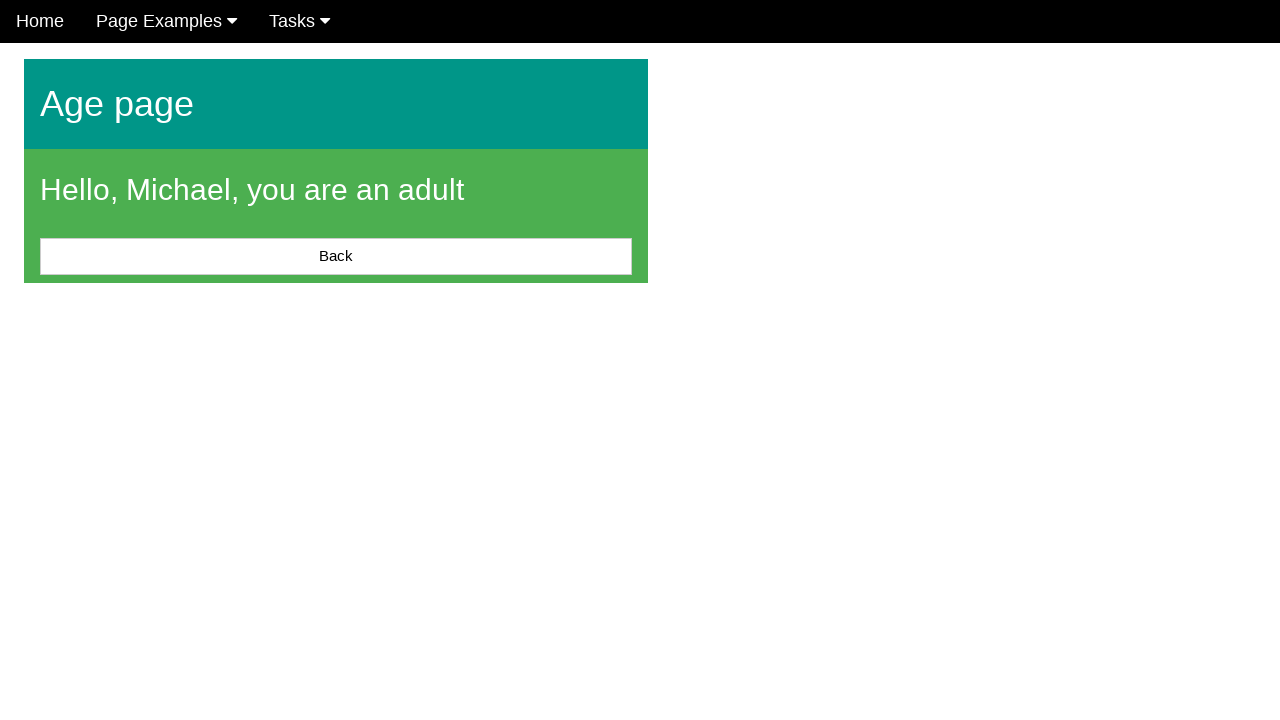